Navigates to the login page and verifies the h2 header element is visible

Starting URL: https://the-internet.herokuapp.com/

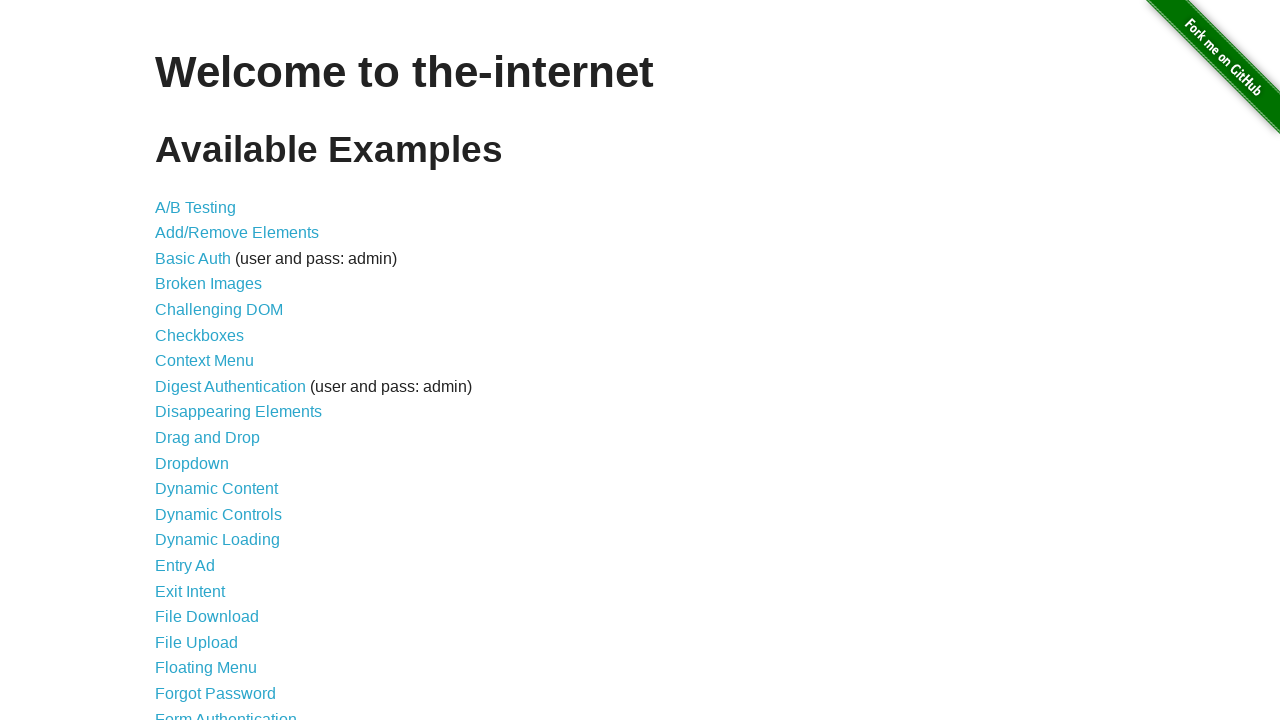

Clicked on Form Authentication link to navigate to login page at (226, 712) on xpath=//a[@href="/login"]
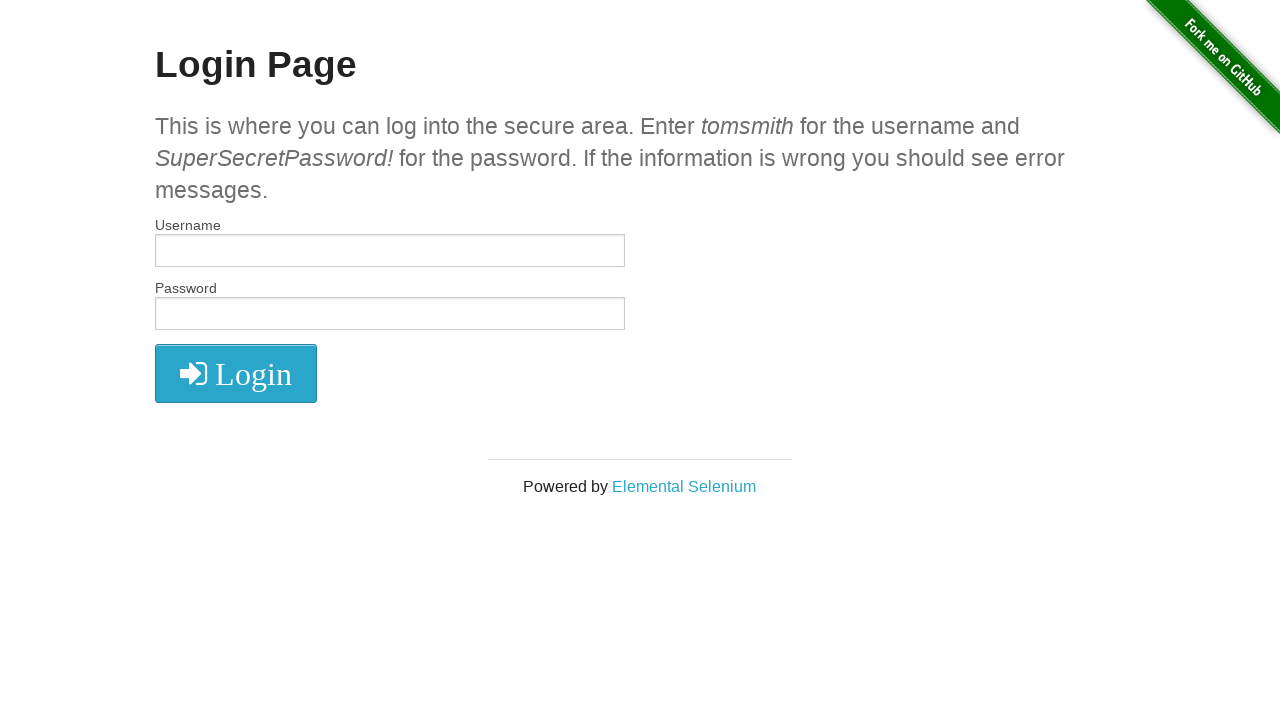

H2 header element is visible on login page
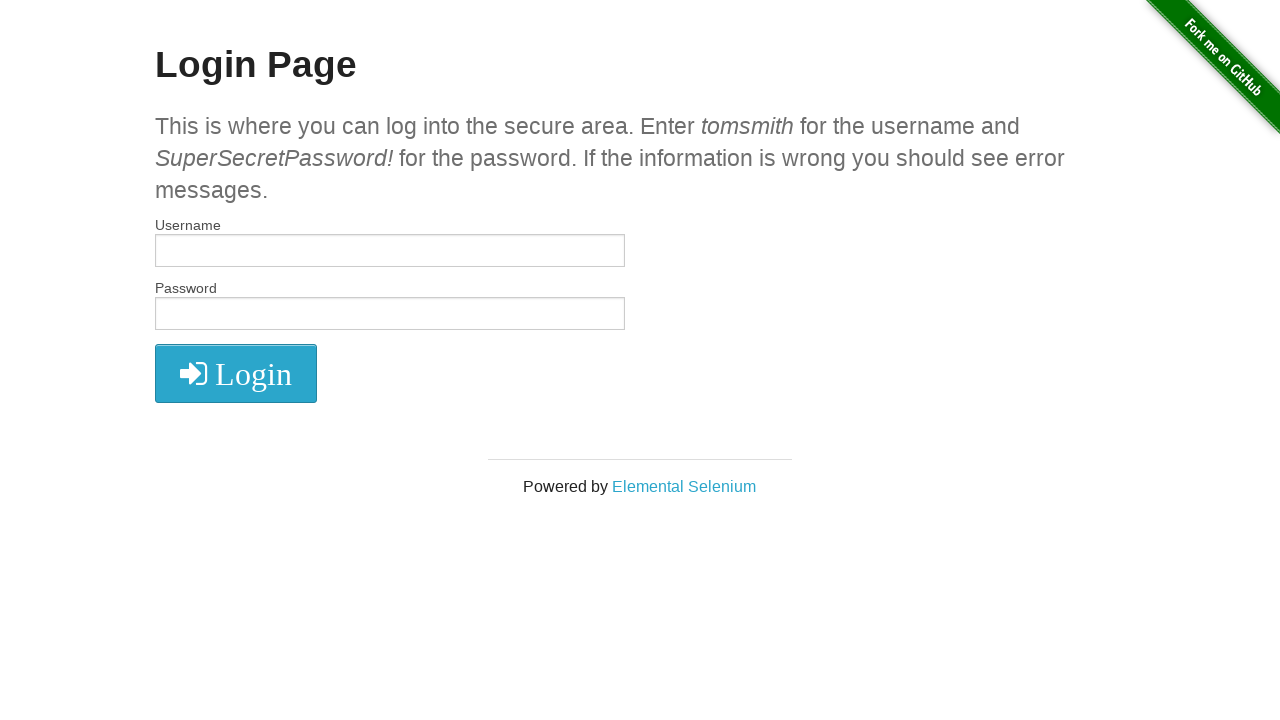

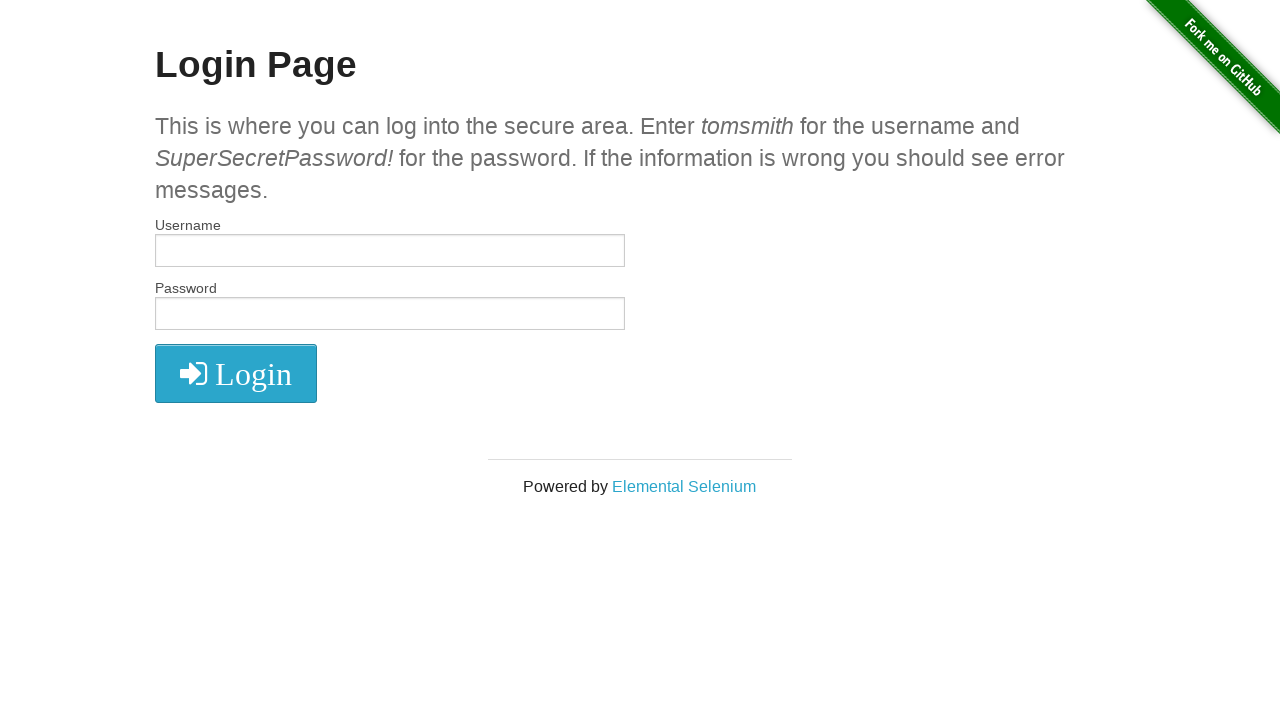